Tests product categories by clicking on Phones category and verifying Samsung products are displayed.

Starting URL: https://www.demoblaze.com

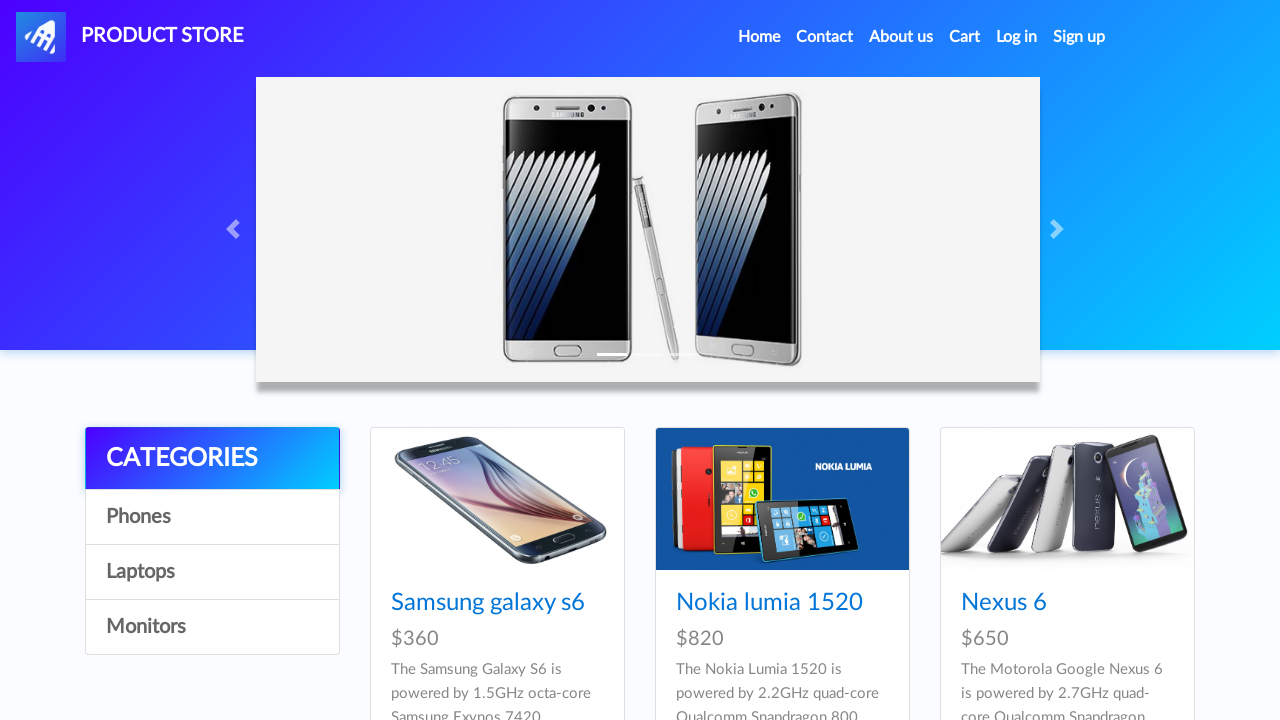

Clicked on Phones category at (212, 517) on a[onclick="byCat('phone')"]
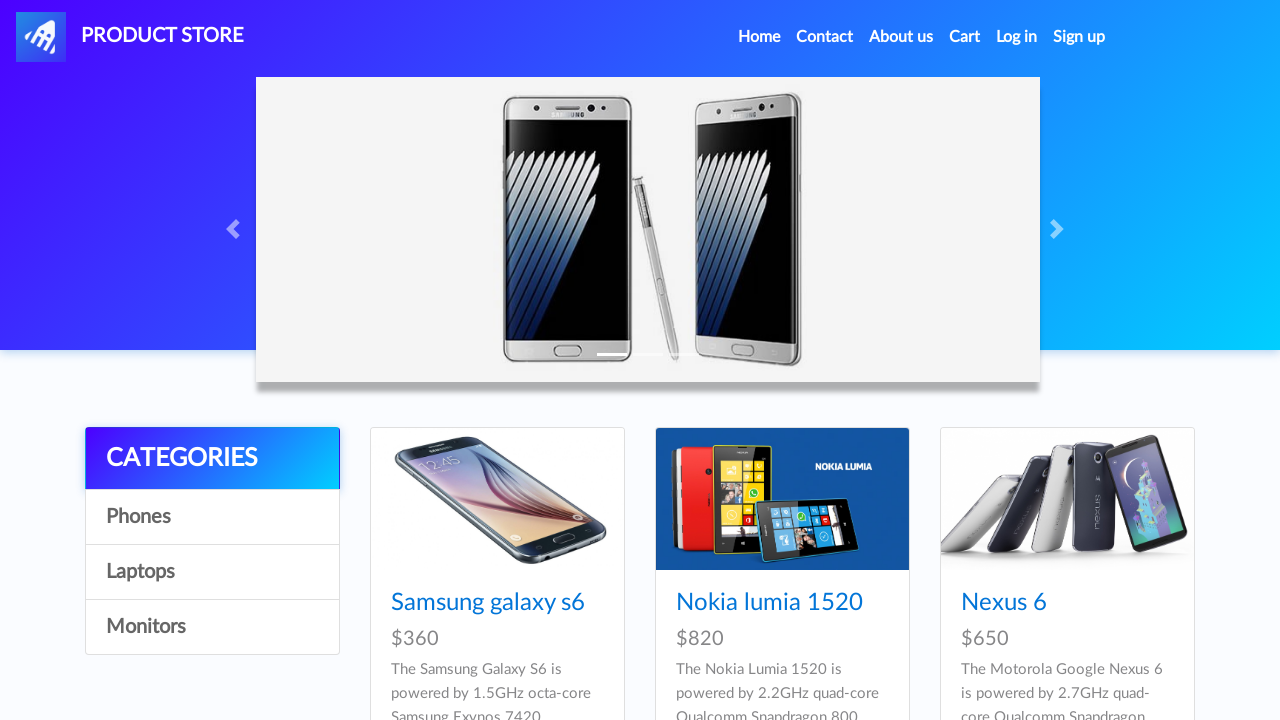

Waited for products to load
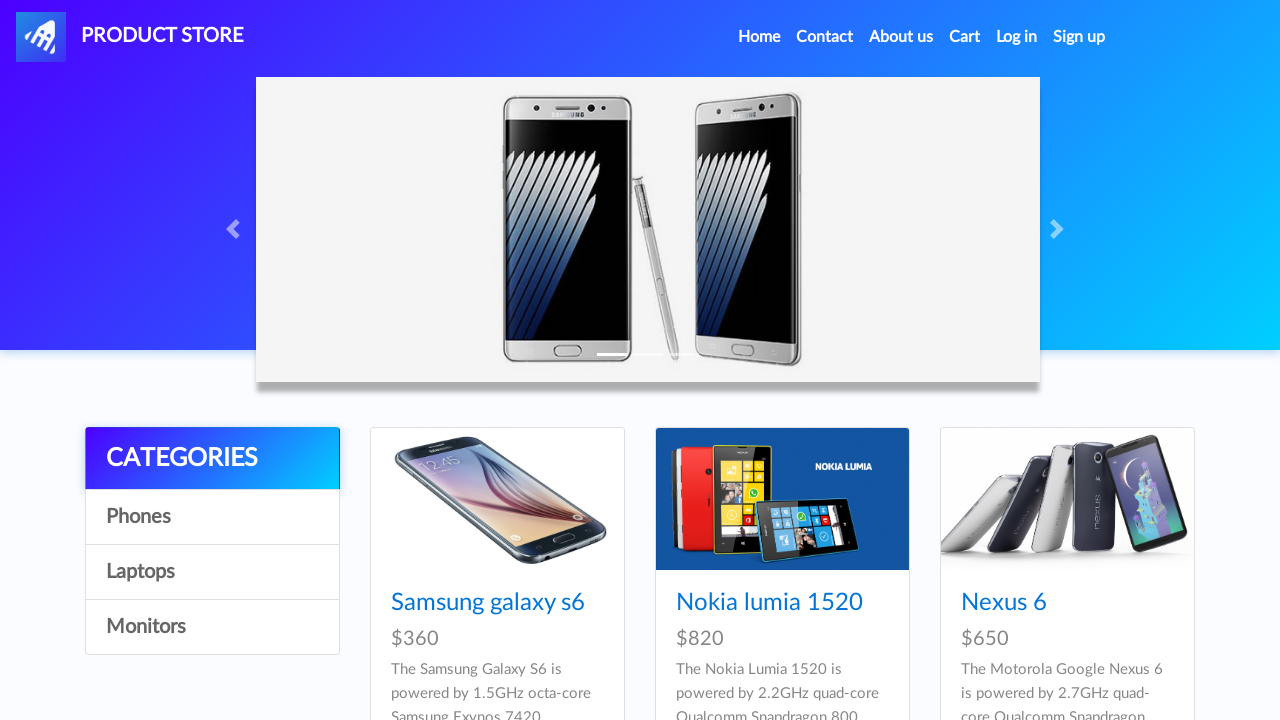

Verified Samsung products are displayed in the product list
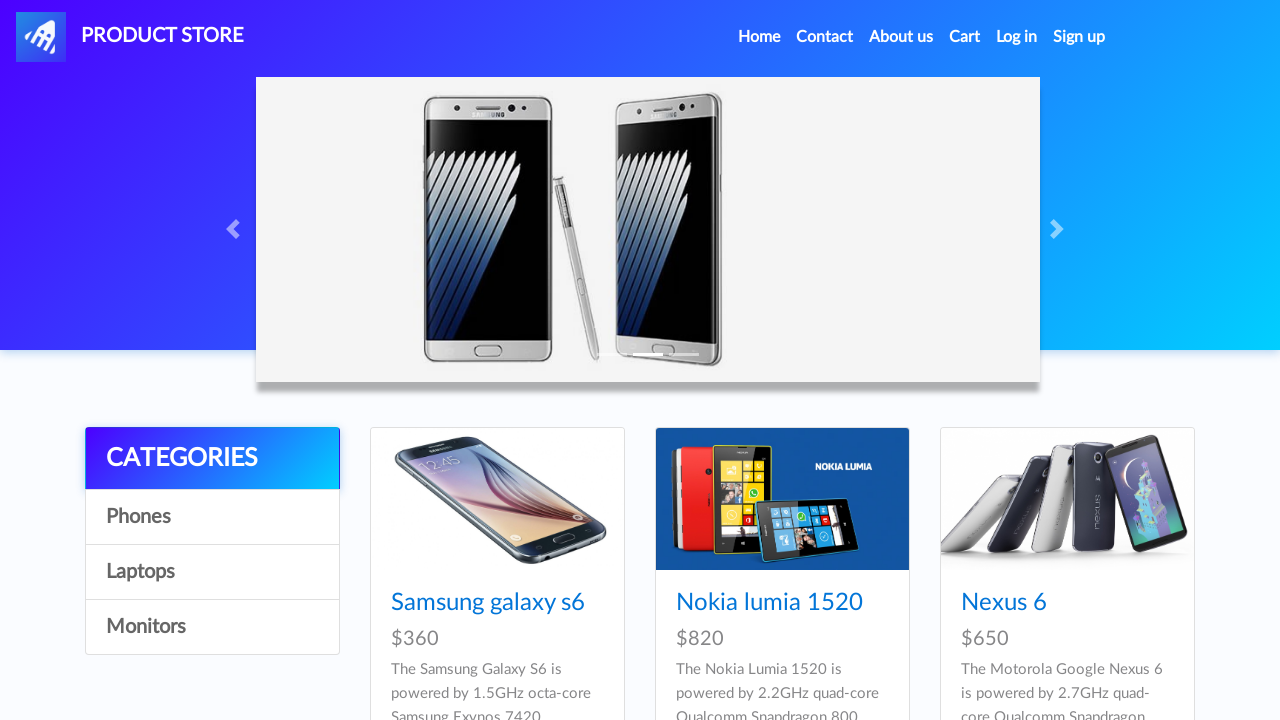

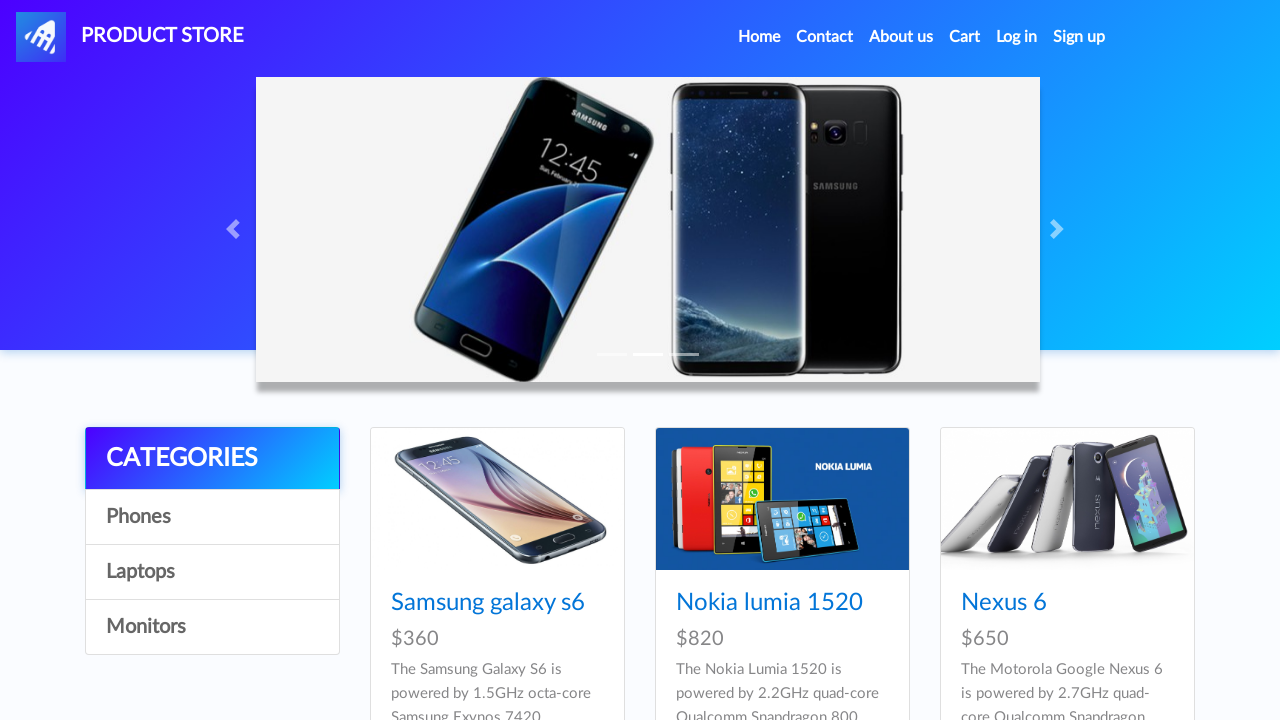